Clicks the registration link on the page

Starting URL: https://redmine.org/

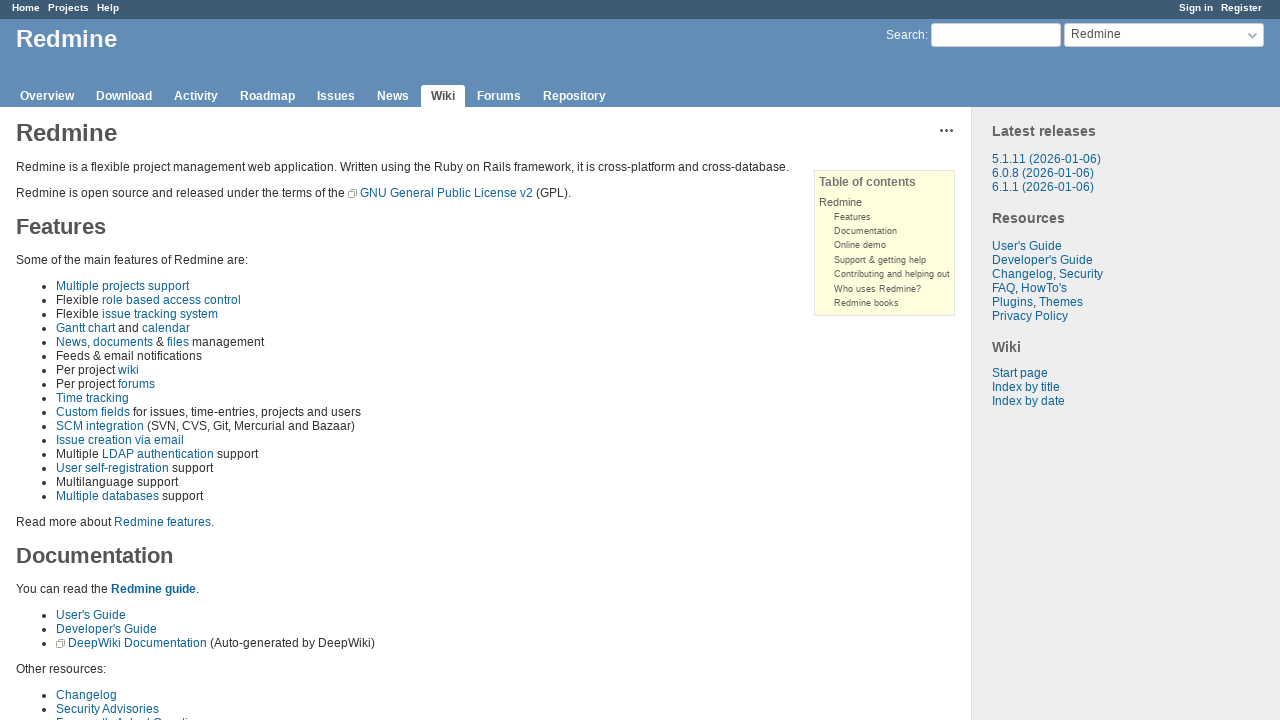

Clicked the registration link on the page at (1242, 8) on .register
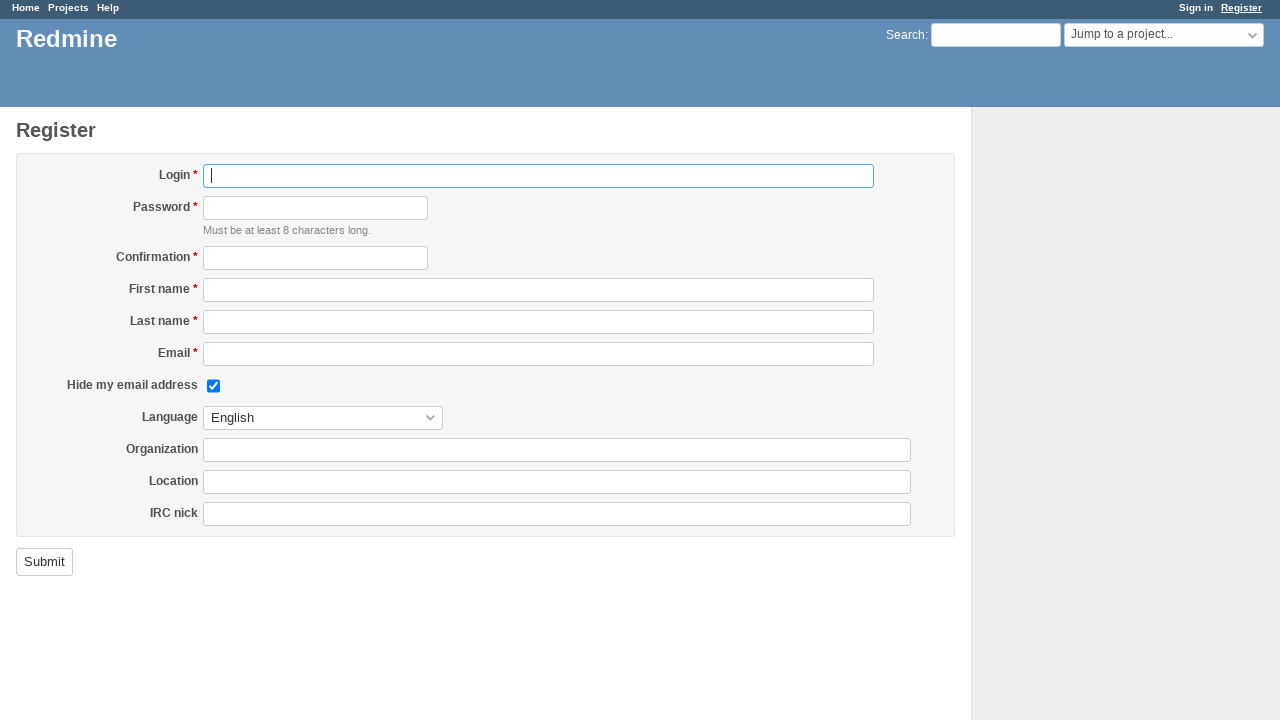

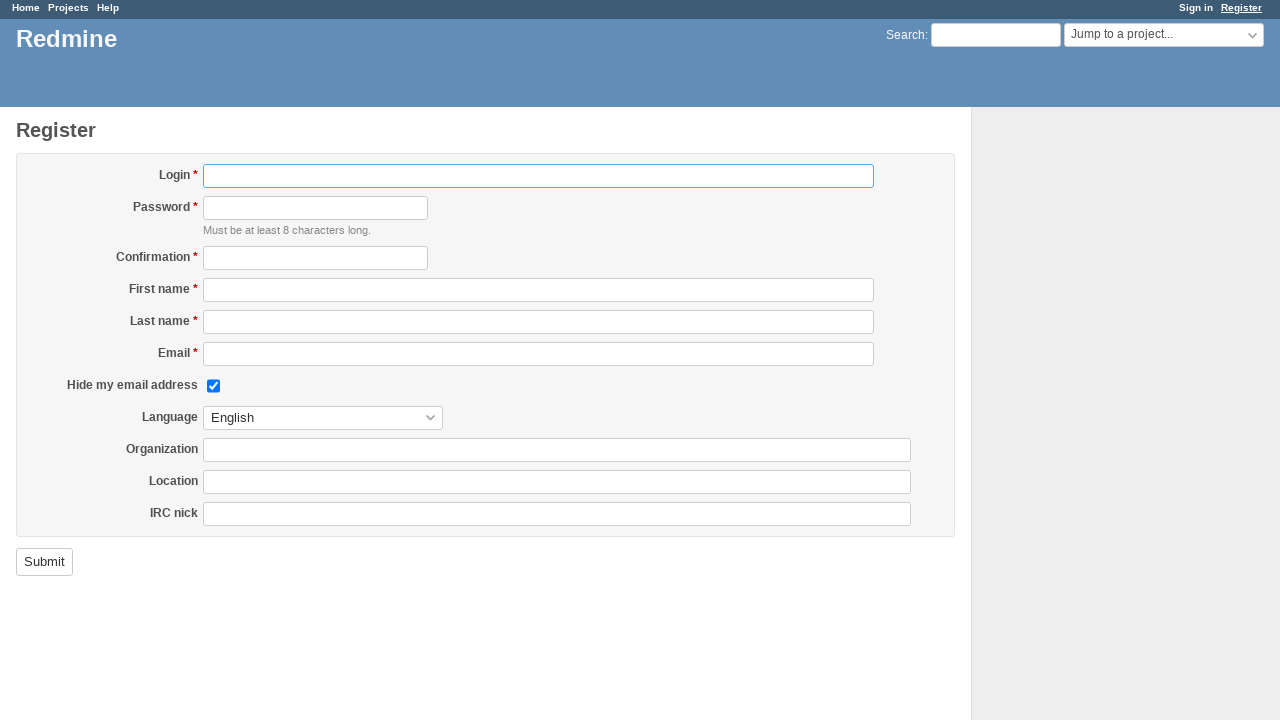